Tests navigation by clicking on the "Add/Remove Elements" link and verifying that the browser navigates to a different page

Starting URL: https://the-internet.herokuapp.com/

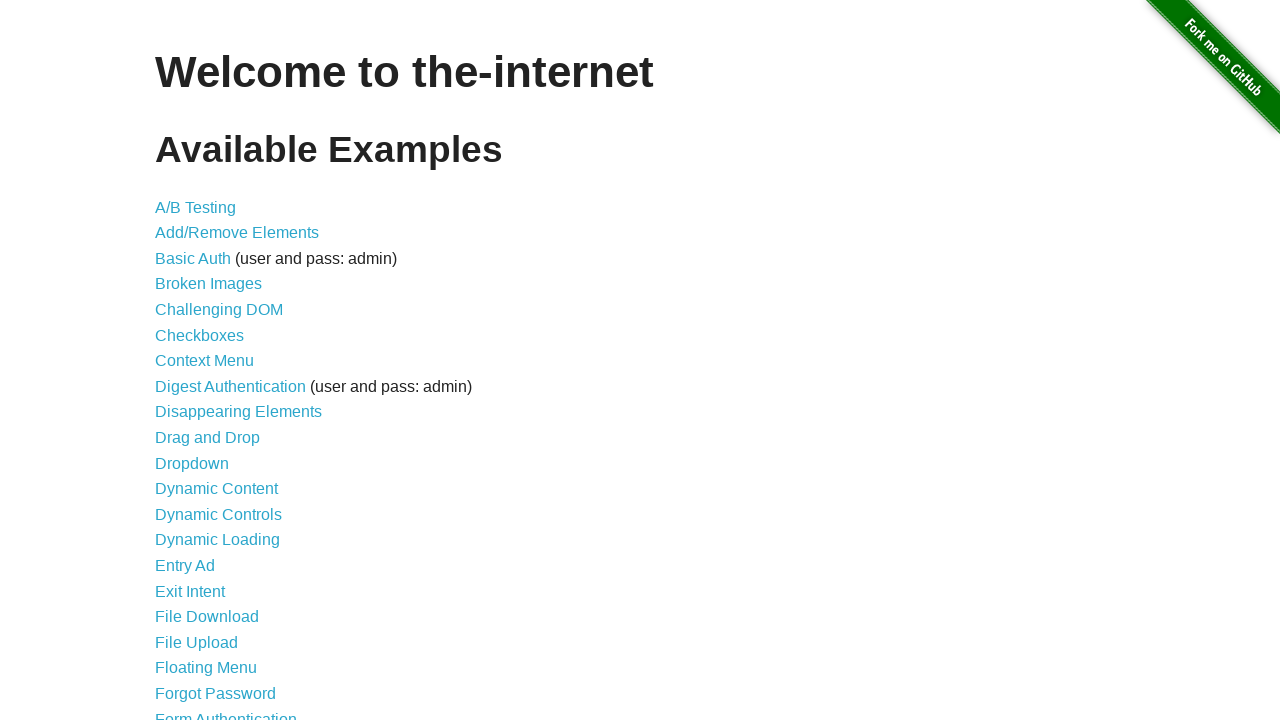

Verified initial URL is https://the-internet.herokuapp.com/
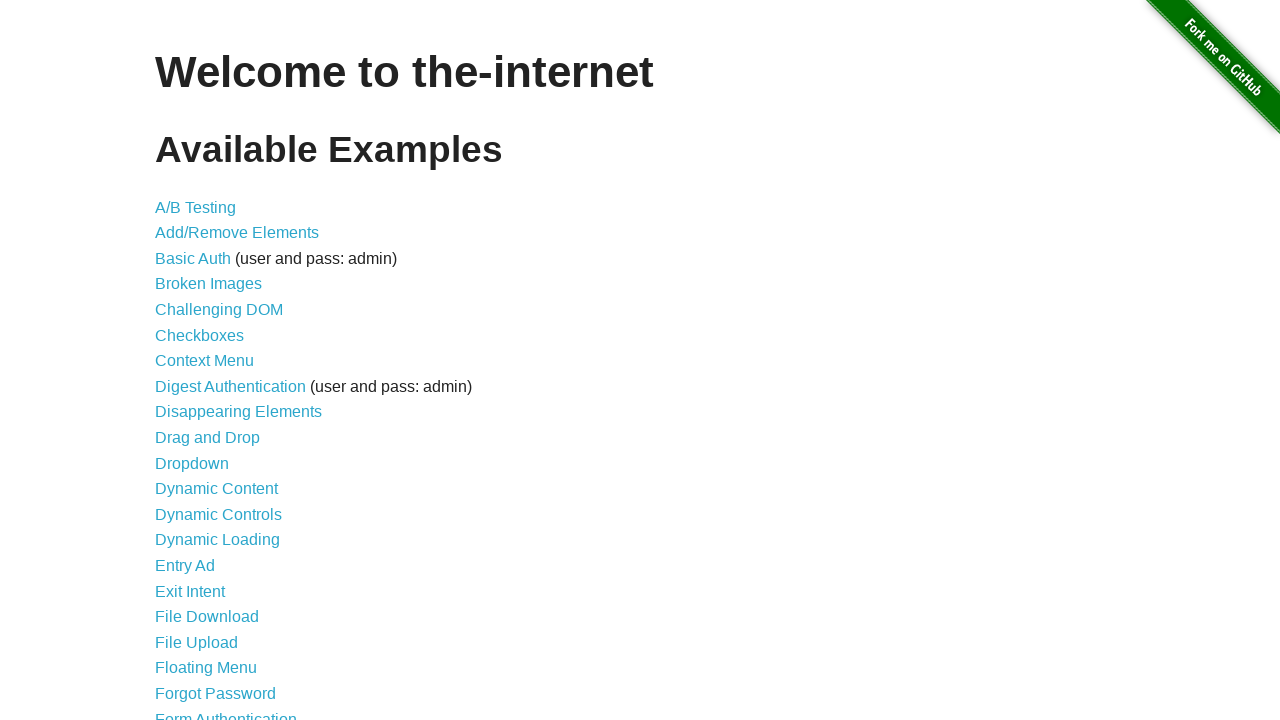

Clicked on 'Add/Remove Elements' link at (237, 233) on xpath=//a[text()='Add/Remove Elements']
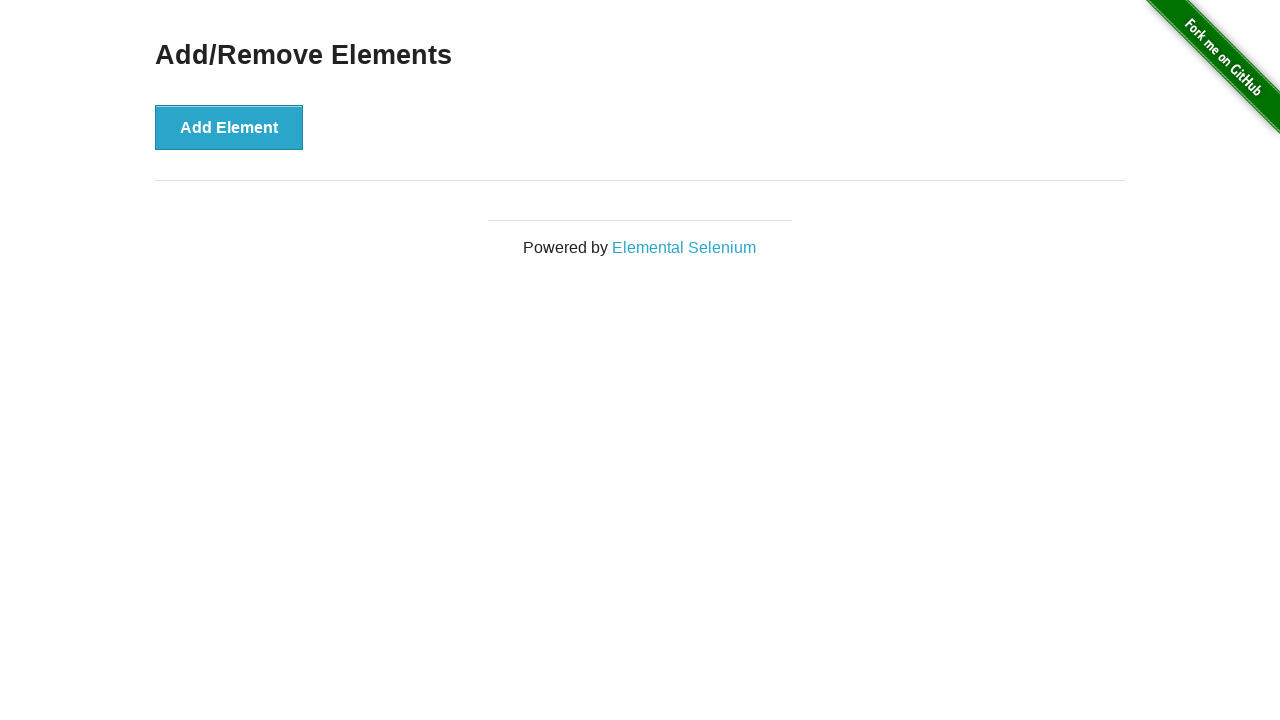

Verified navigation occurred - URL changed from starting page
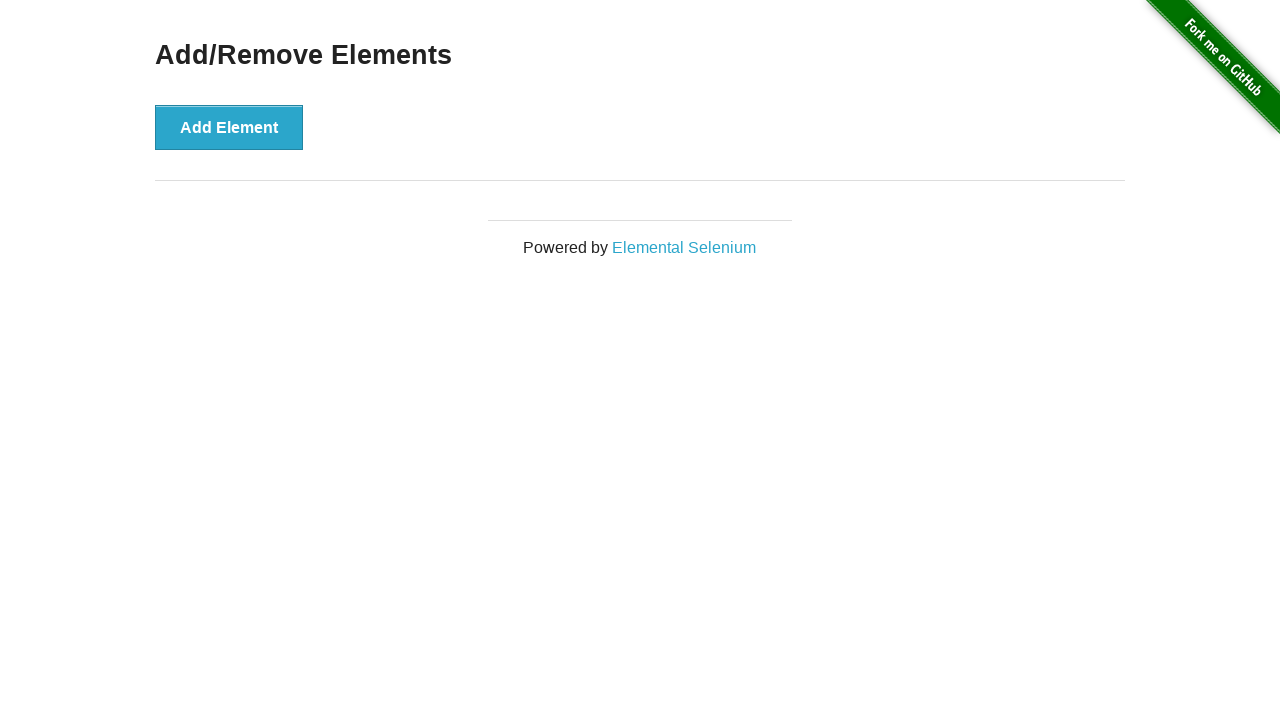

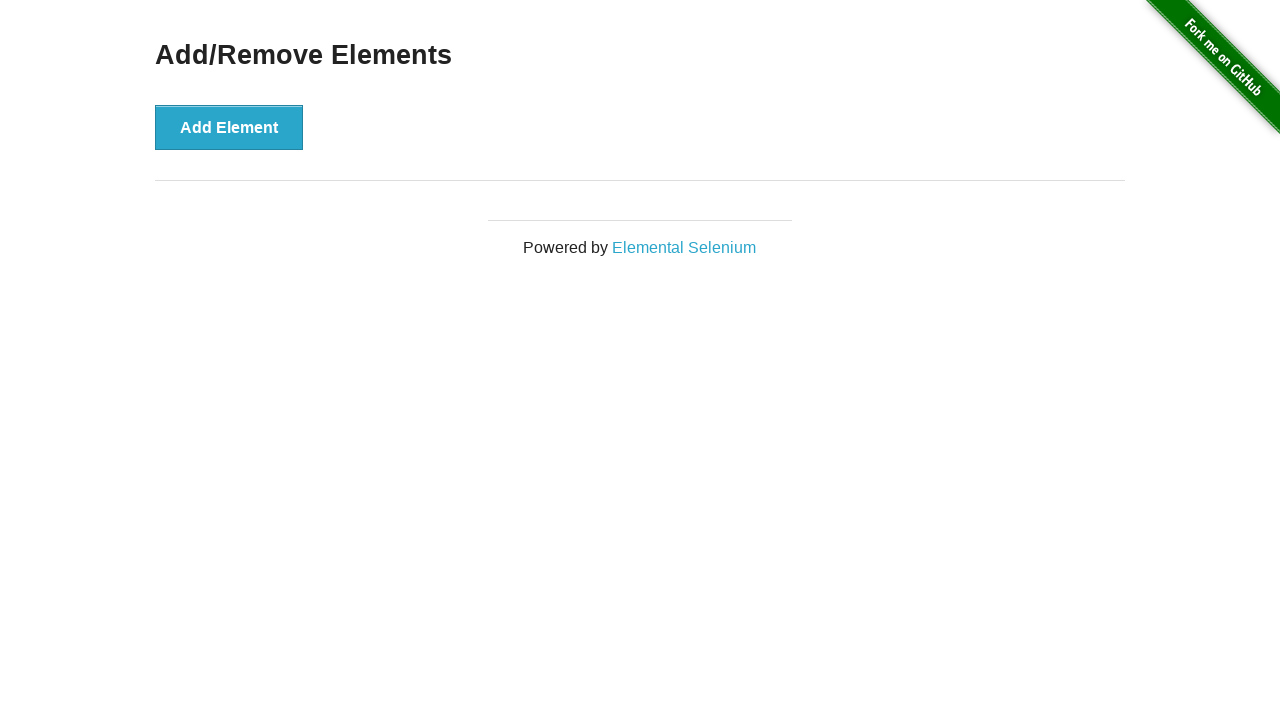